Tests filtering to display only active (non-completed) items by clicking the Active link

Starting URL: https://demo.playwright.dev/todomvc

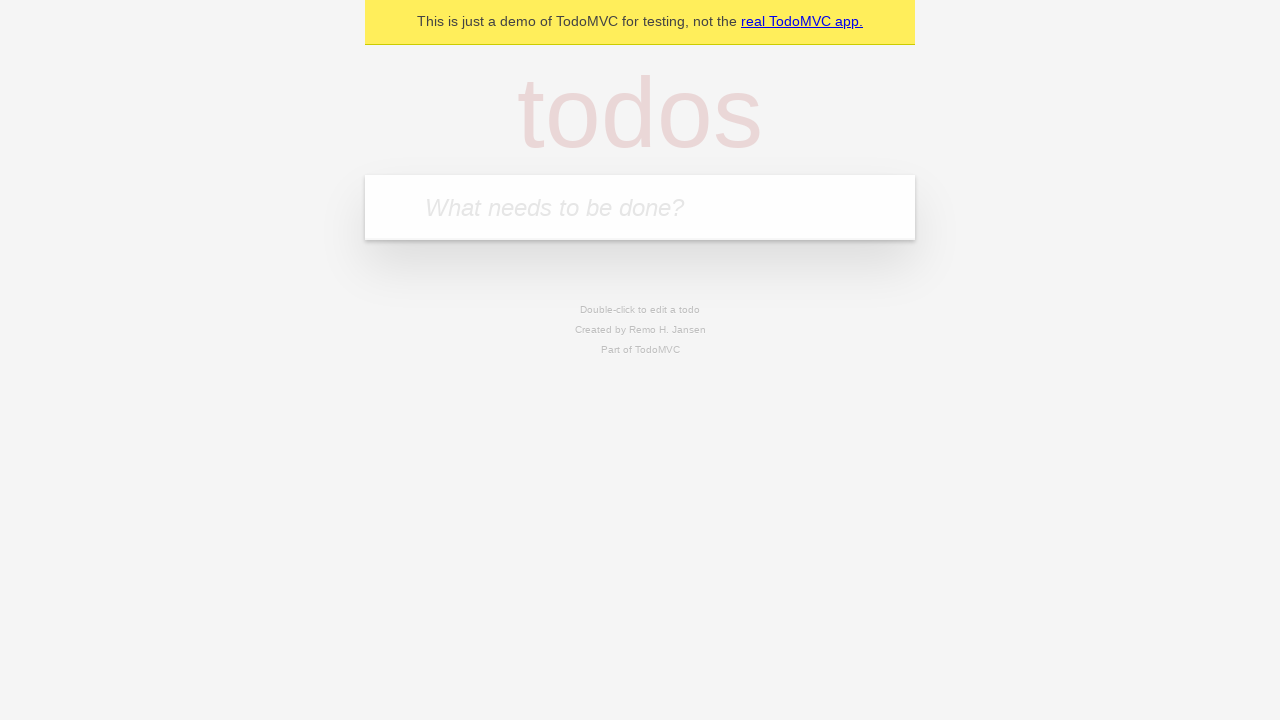

Filled todo input with 'buy some cheese' on internal:attr=[placeholder="What needs to be done?"i]
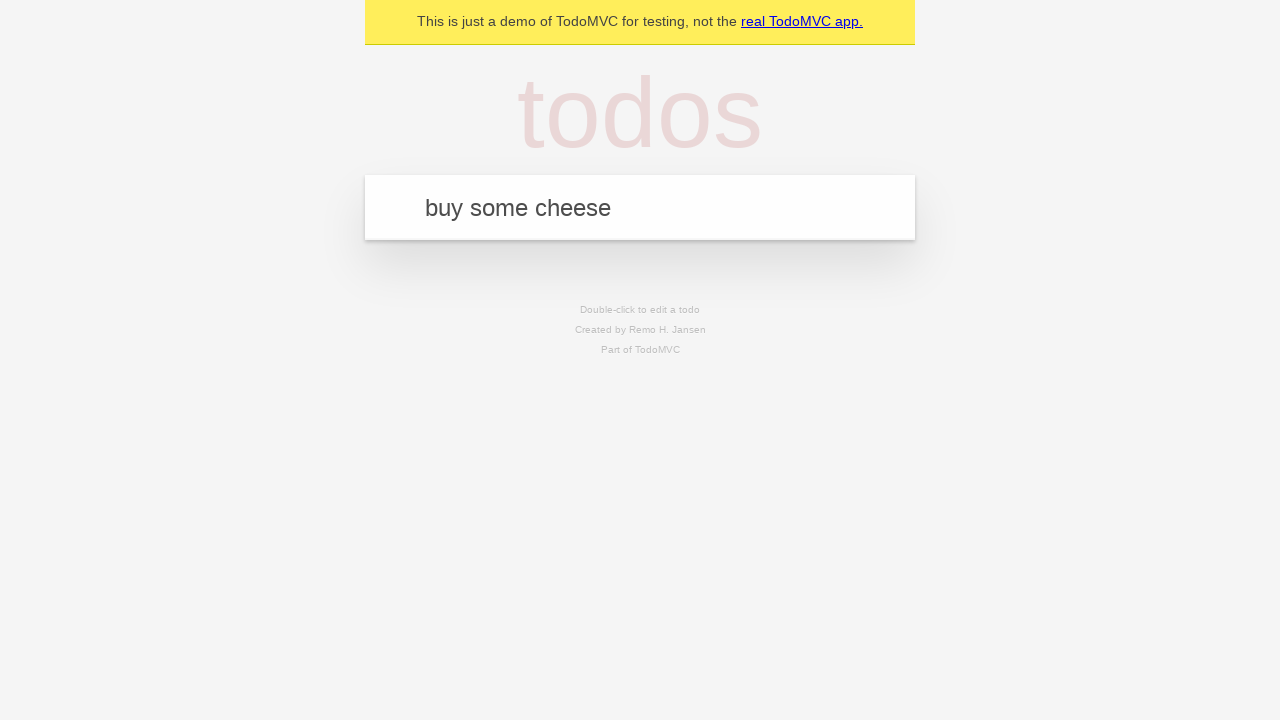

Pressed Enter to add first todo on internal:attr=[placeholder="What needs to be done?"i]
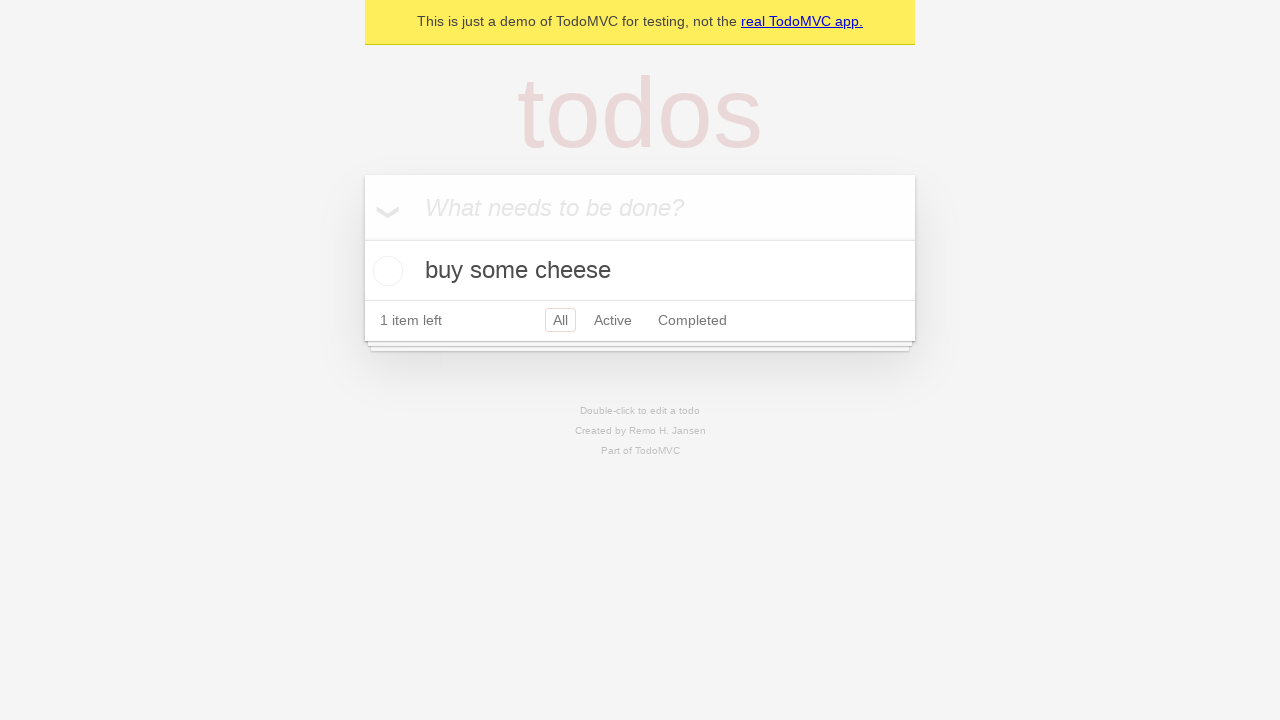

Filled todo input with 'feed the cat' on internal:attr=[placeholder="What needs to be done?"i]
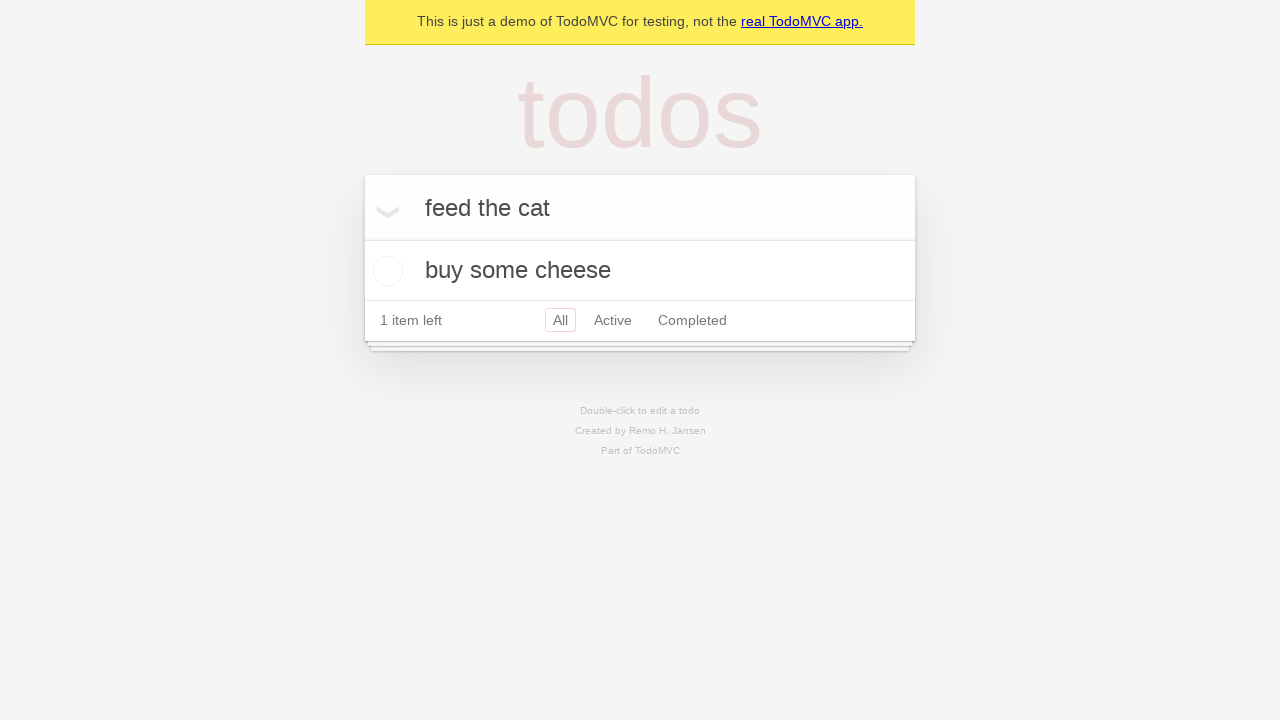

Pressed Enter to add second todo on internal:attr=[placeholder="What needs to be done?"i]
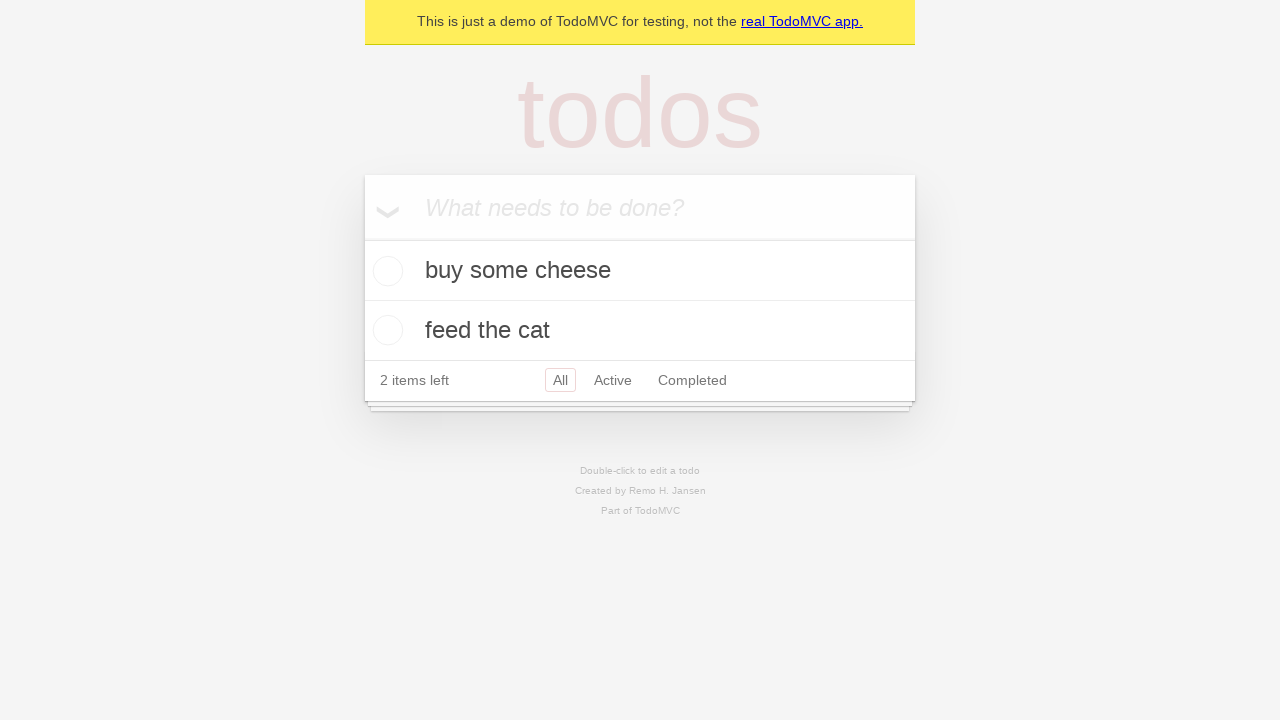

Filled todo input with 'book a doctors appointment' on internal:attr=[placeholder="What needs to be done?"i]
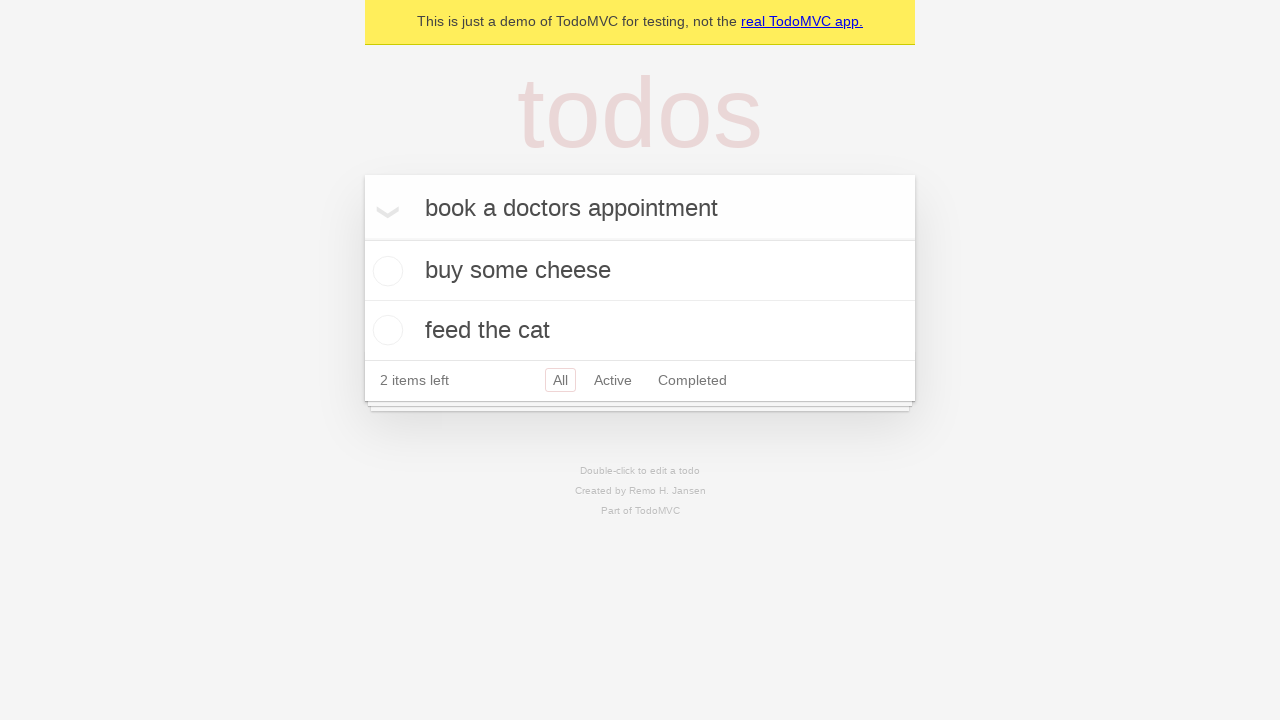

Pressed Enter to add third todo on internal:attr=[placeholder="What needs to be done?"i]
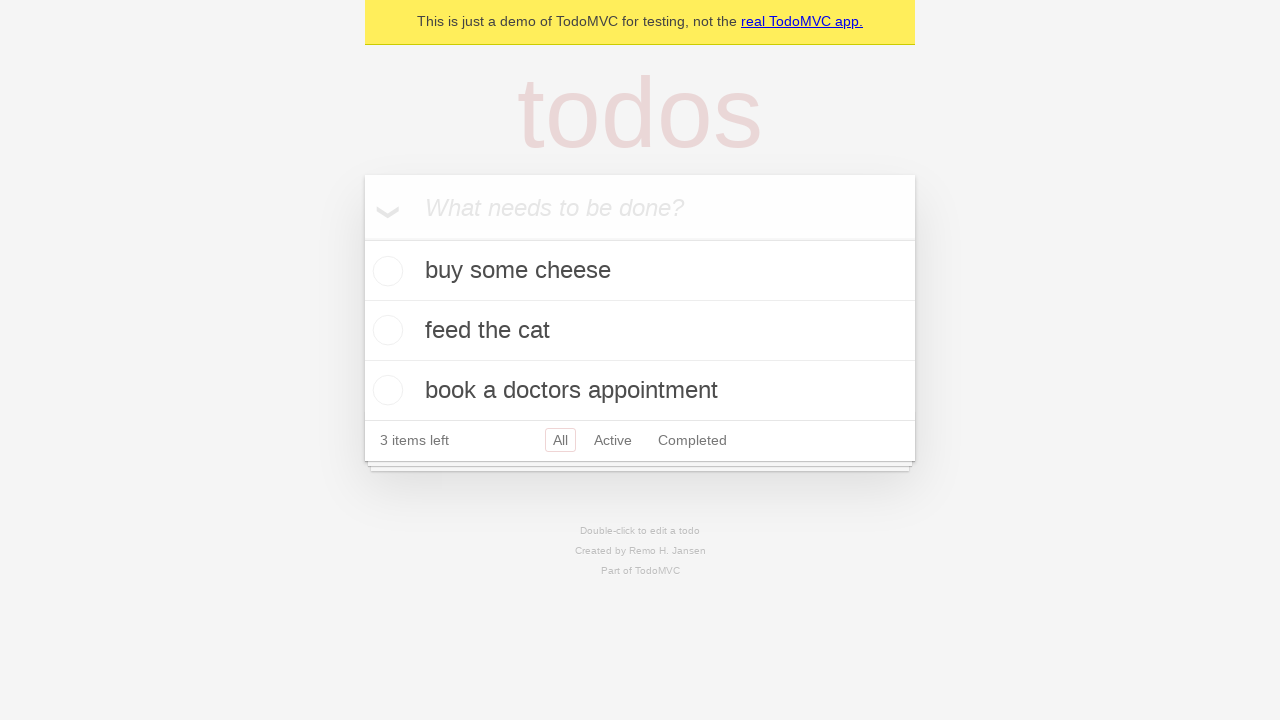

Checked the second todo item to mark it as completed at (385, 330) on internal:testid=[data-testid="todo-item"s] >> nth=1 >> internal:role=checkbox
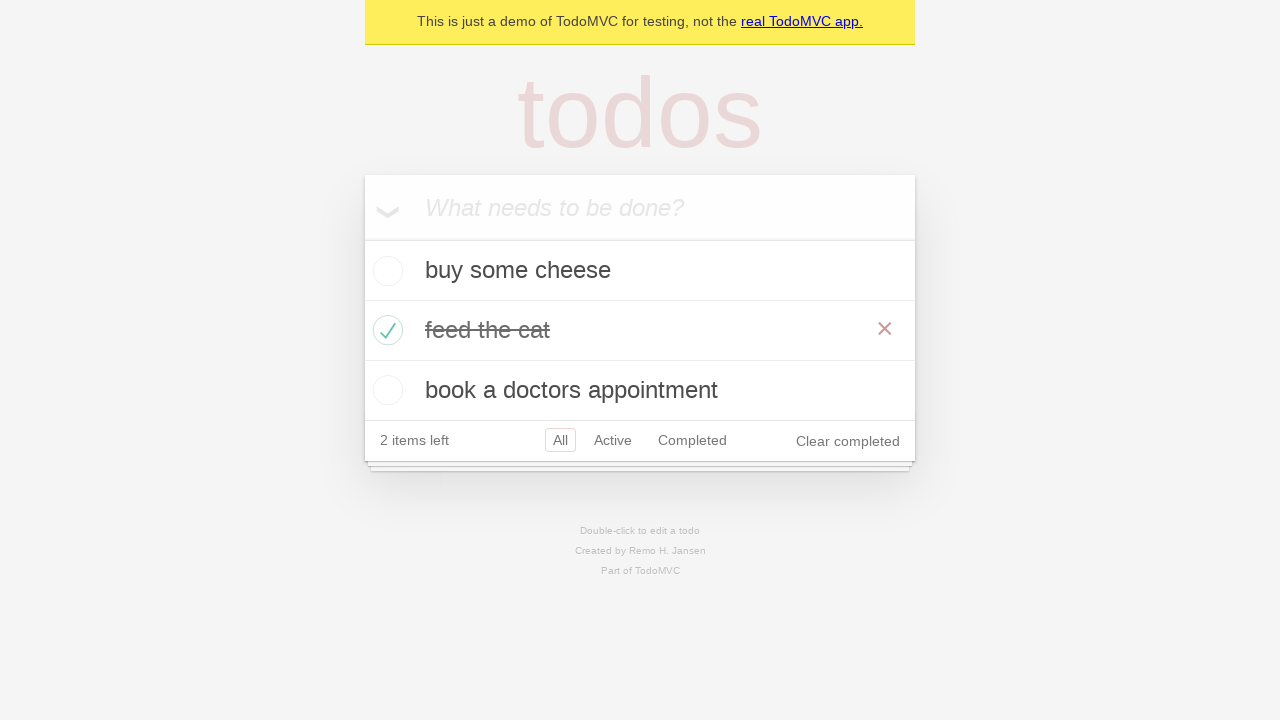

Clicked Active link to filter and display only non-completed items at (613, 440) on internal:role=link[name="Active"i]
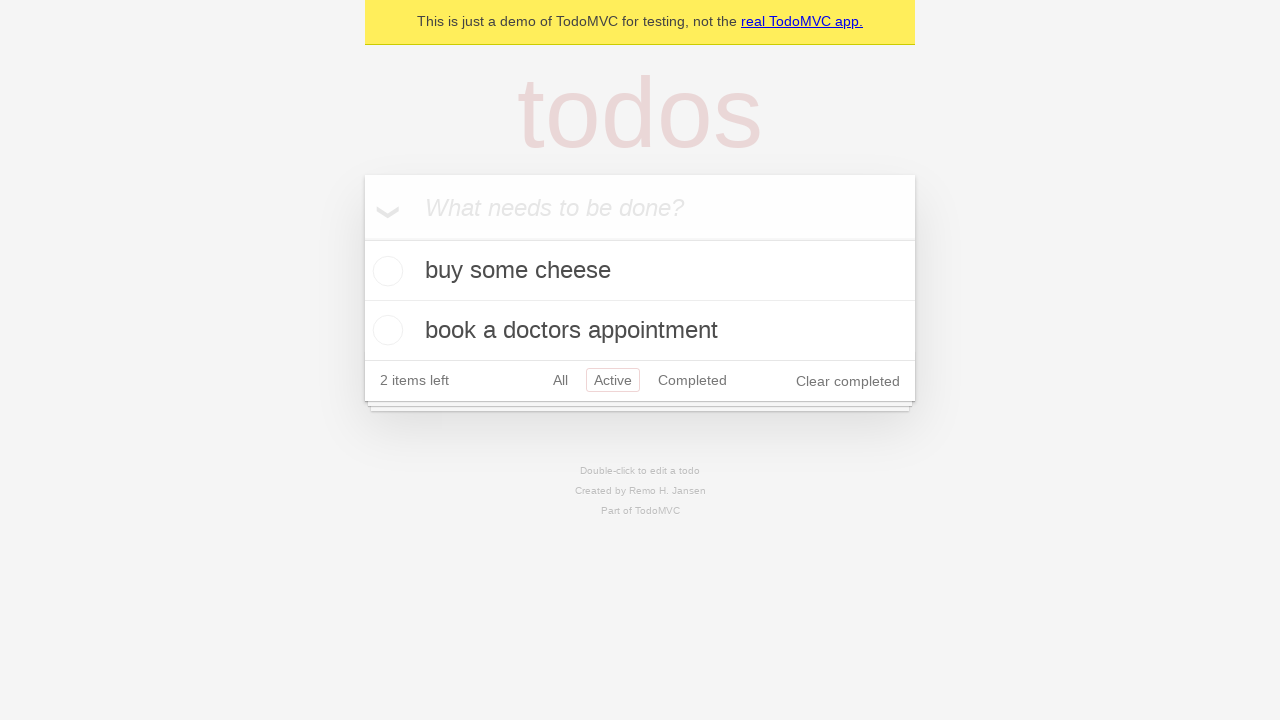

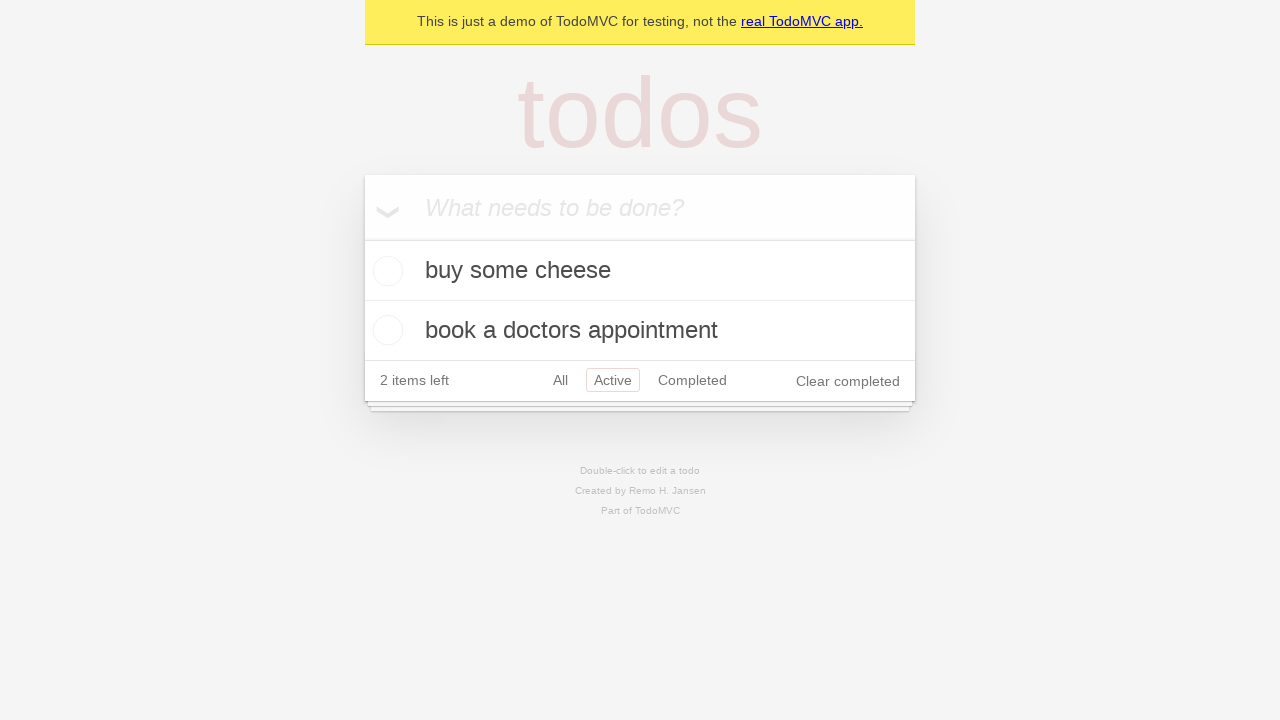